Tests the toggle hide/show functionality on W3Schools by clicking a button to toggle visibility of a div element, then clicks a fullscreen link

Starting URL: https://www.w3schools.com/howto/howto_js_toggle_hide_show.asp

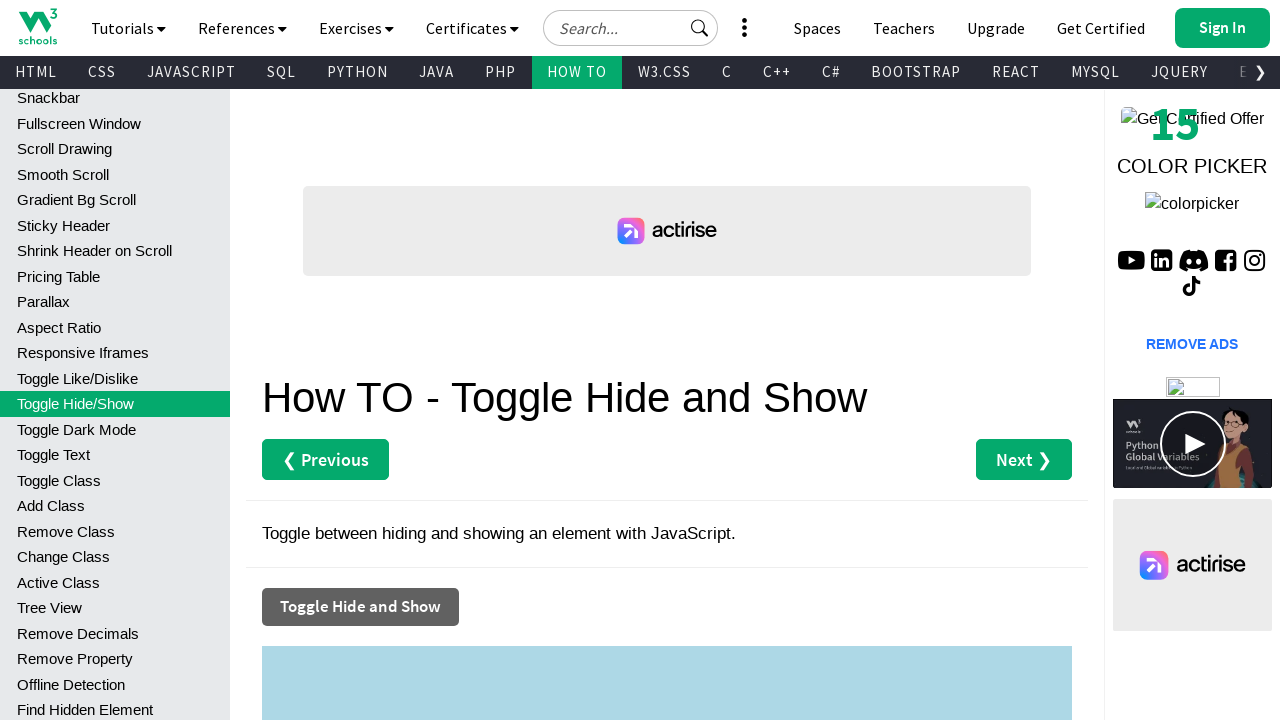

Verified that the div element (myDIV) is initially visible
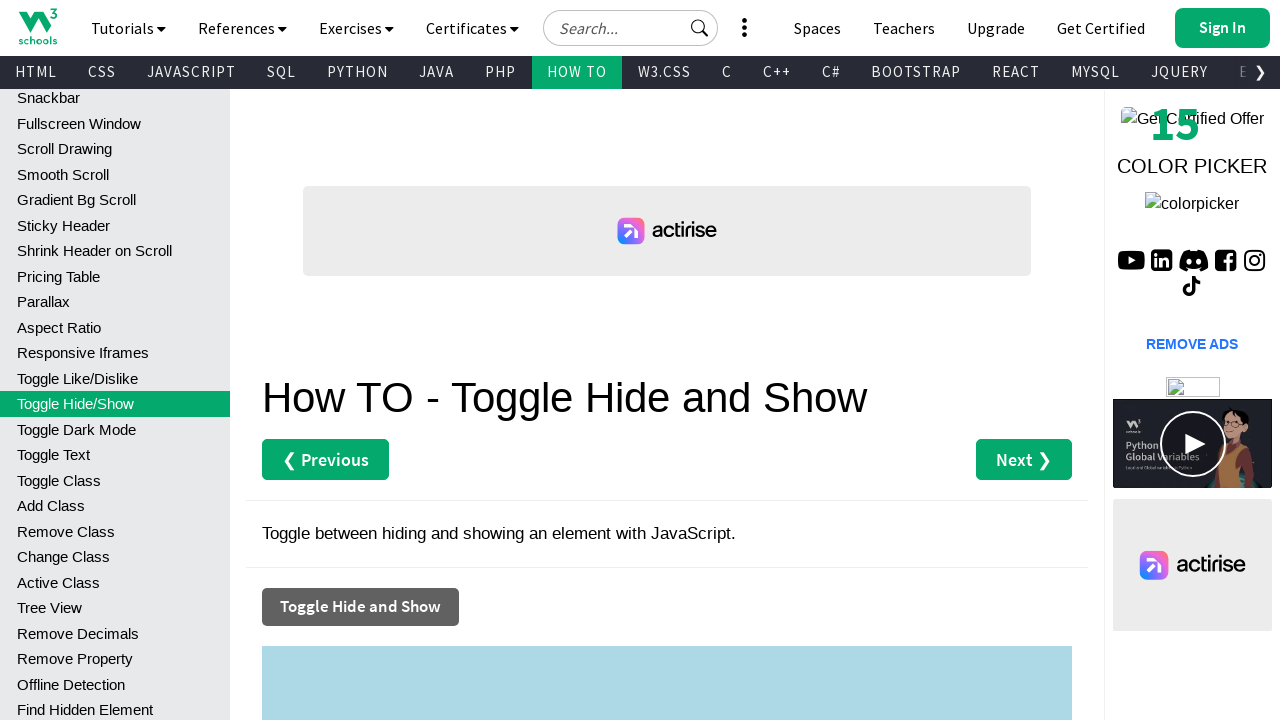

Clicked the toggle button to hide/show the div element at (360, 607) on xpath=//button[@class='ws-btn w3-hover-black w3-dark-grey']
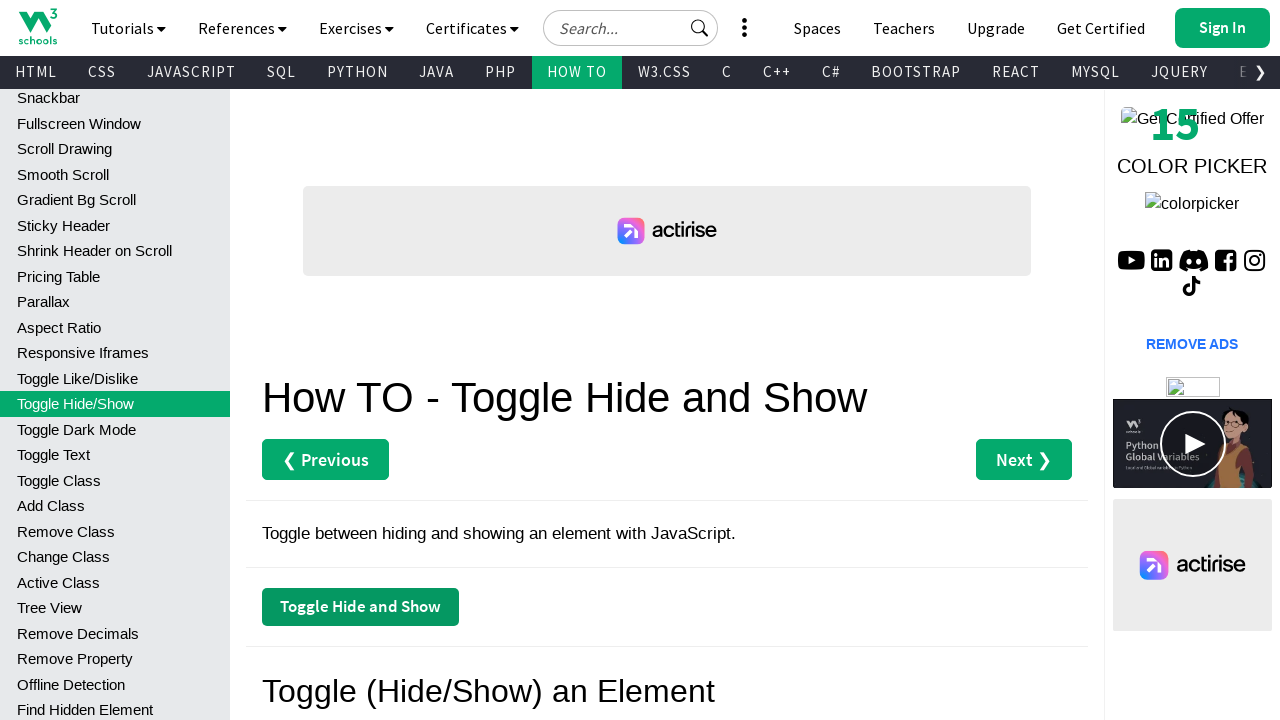

Waited for the toggle animation to complete
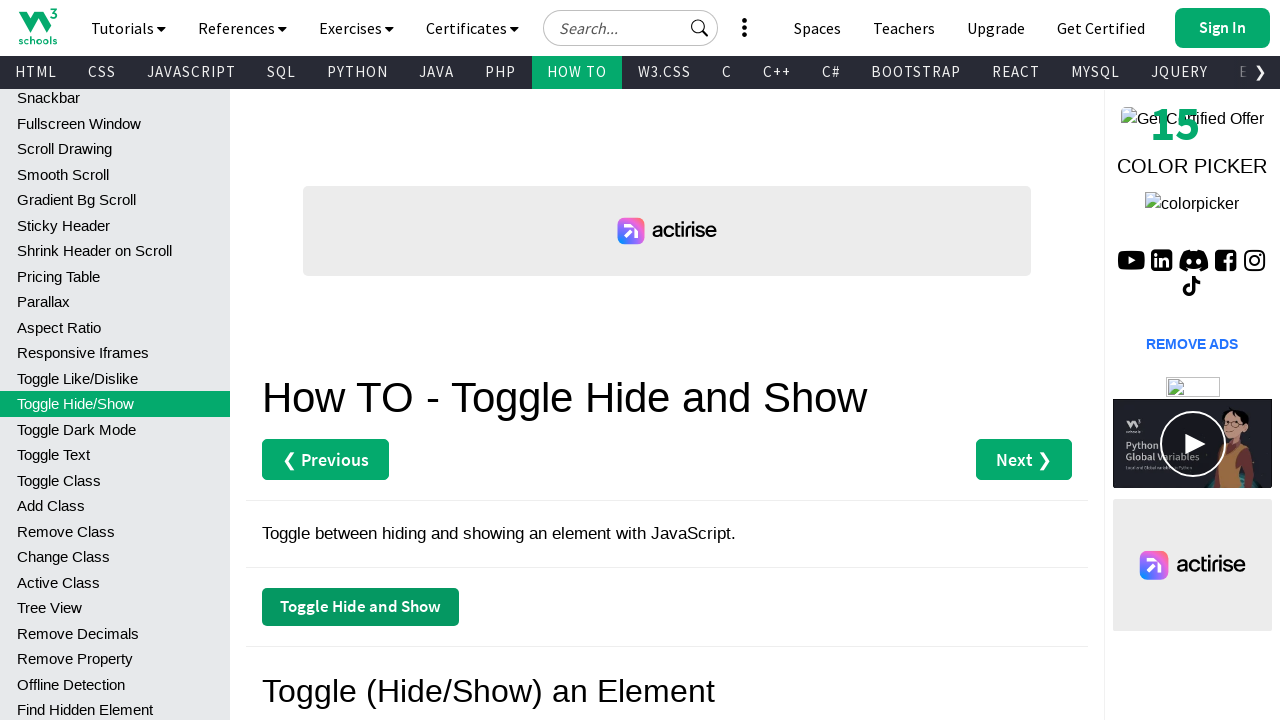

Clicked the Fullscreen Window link at (115, 123) on xpath=//a[normalize-space()='Fullscreen Window']
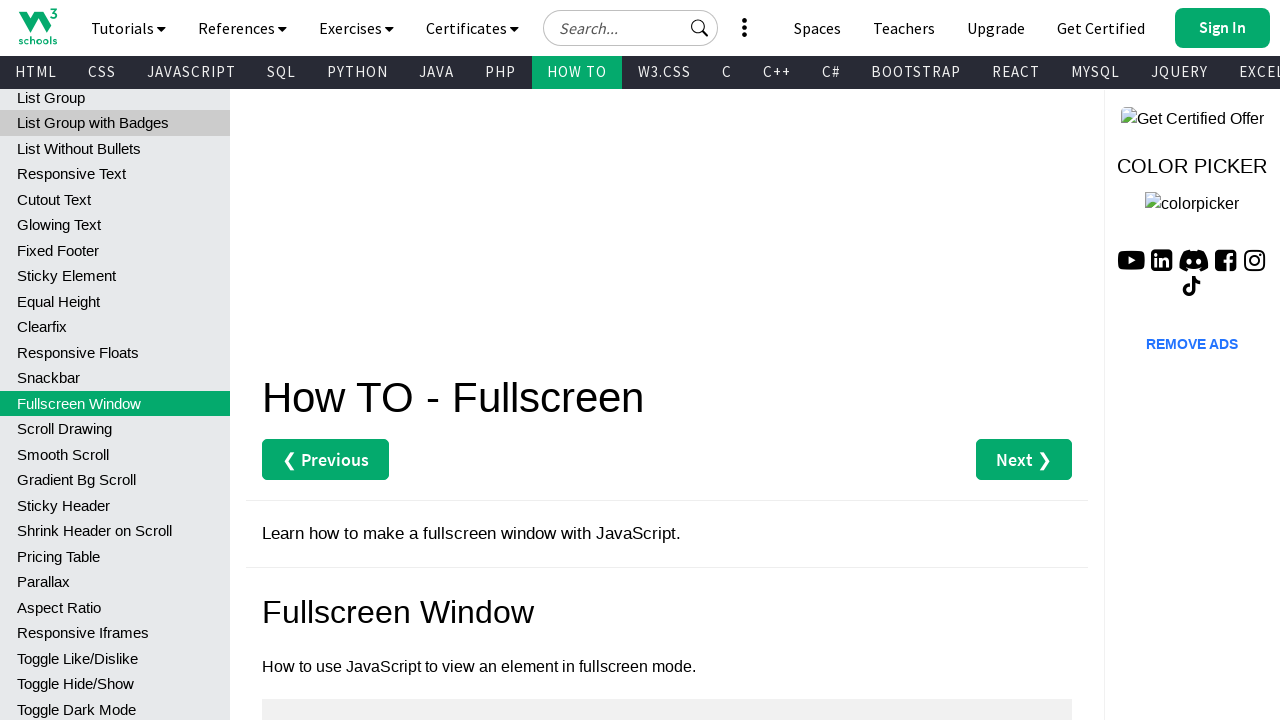

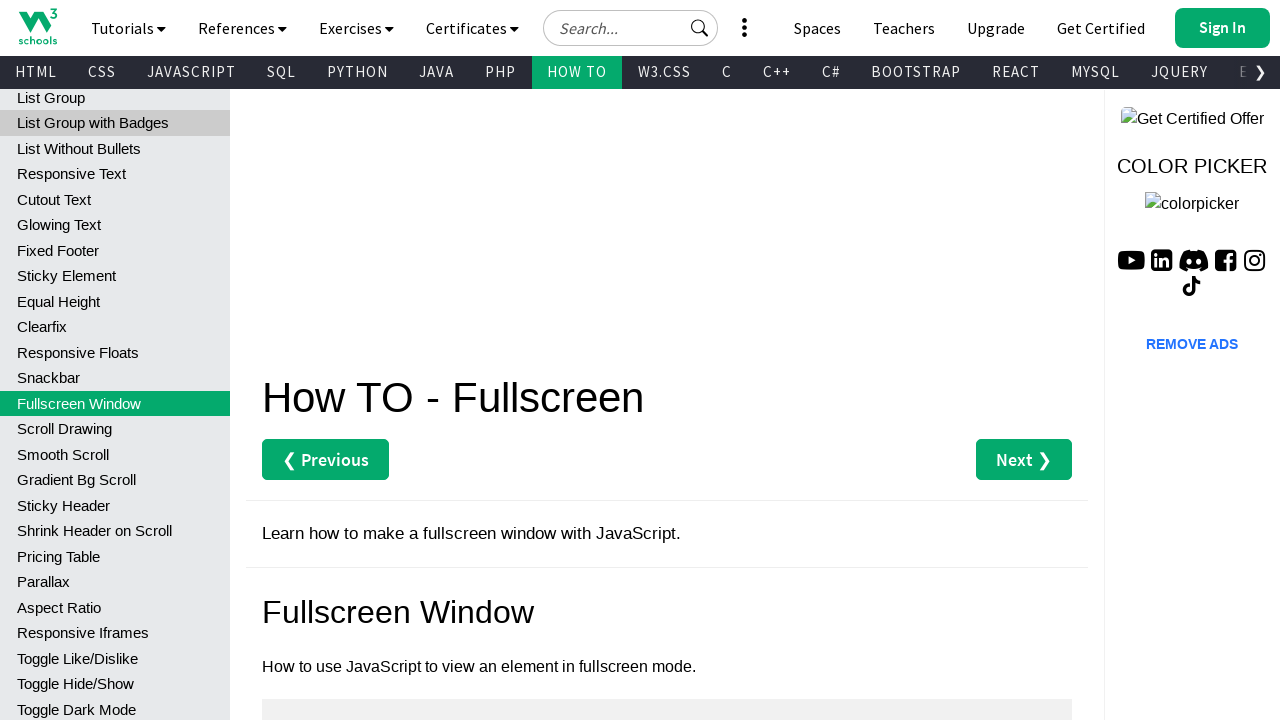